Navigates to the Form Authentication page and verifies that the username and password labels are correctly displayed on the login form.

Starting URL: https://the-internet.herokuapp.com/

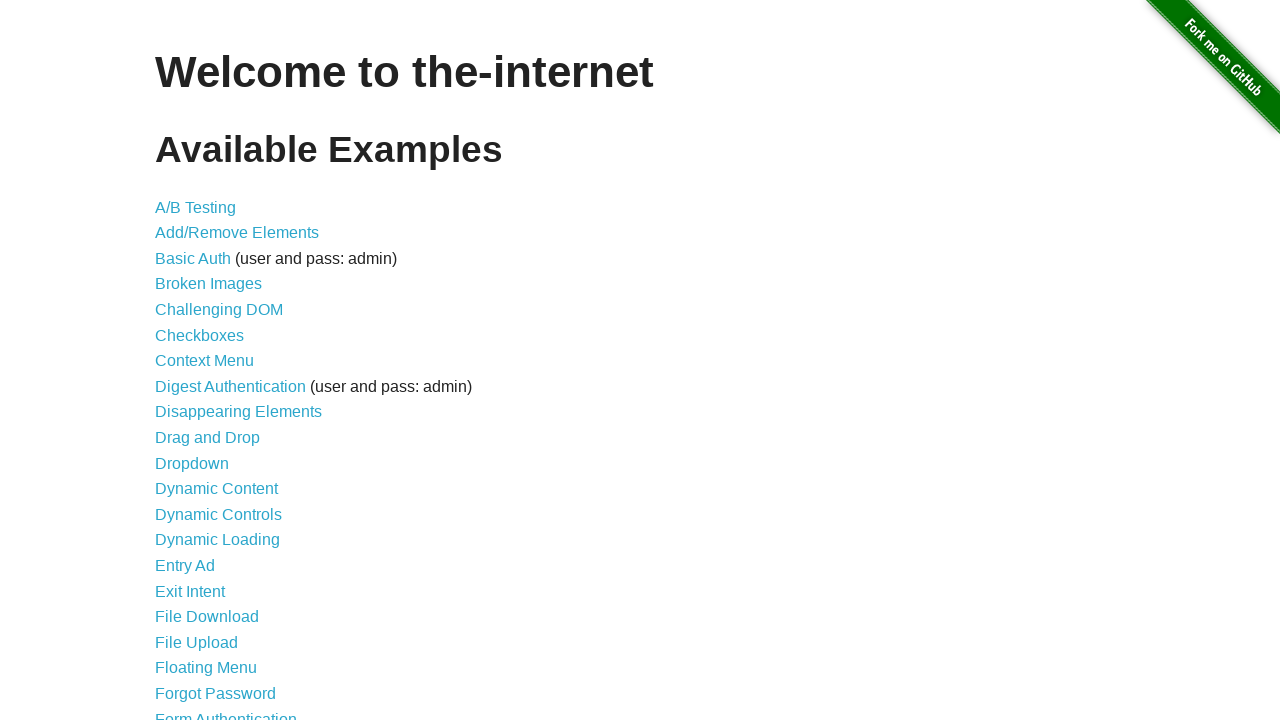

Clicked on Form Authentication link at (226, 712) on xpath=//a[text()='Form Authentication']
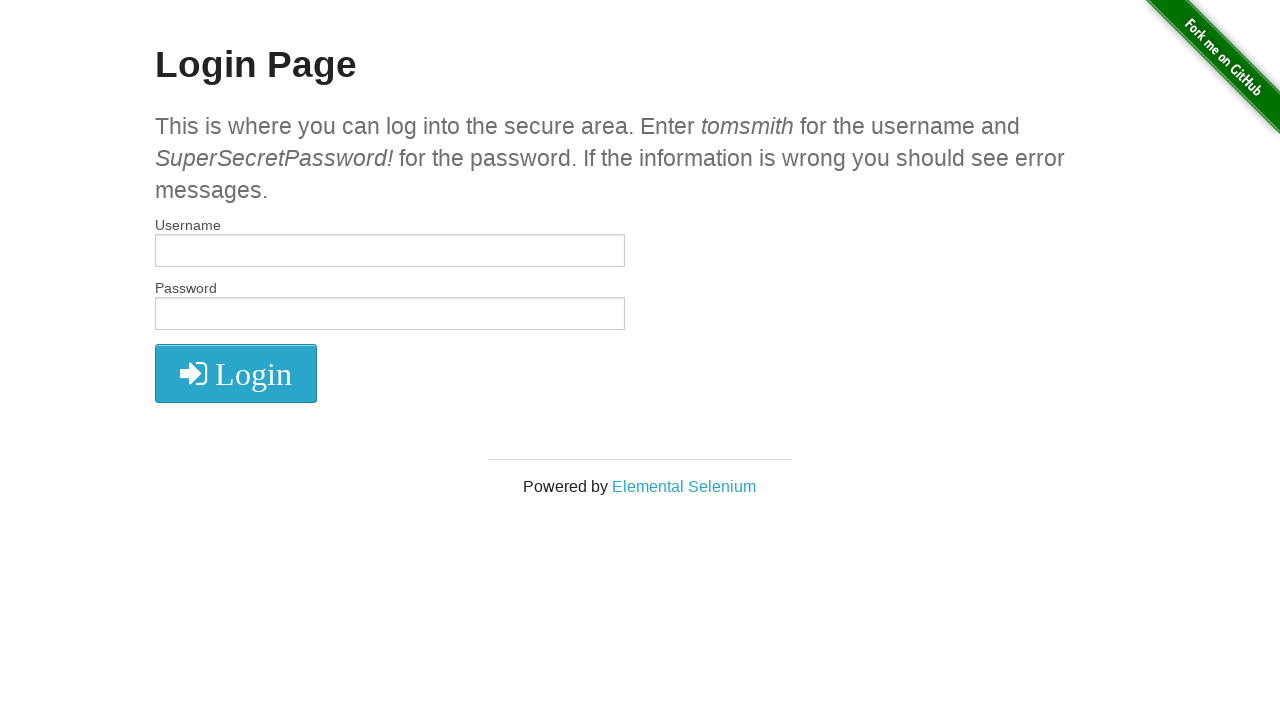

Login form labels loaded
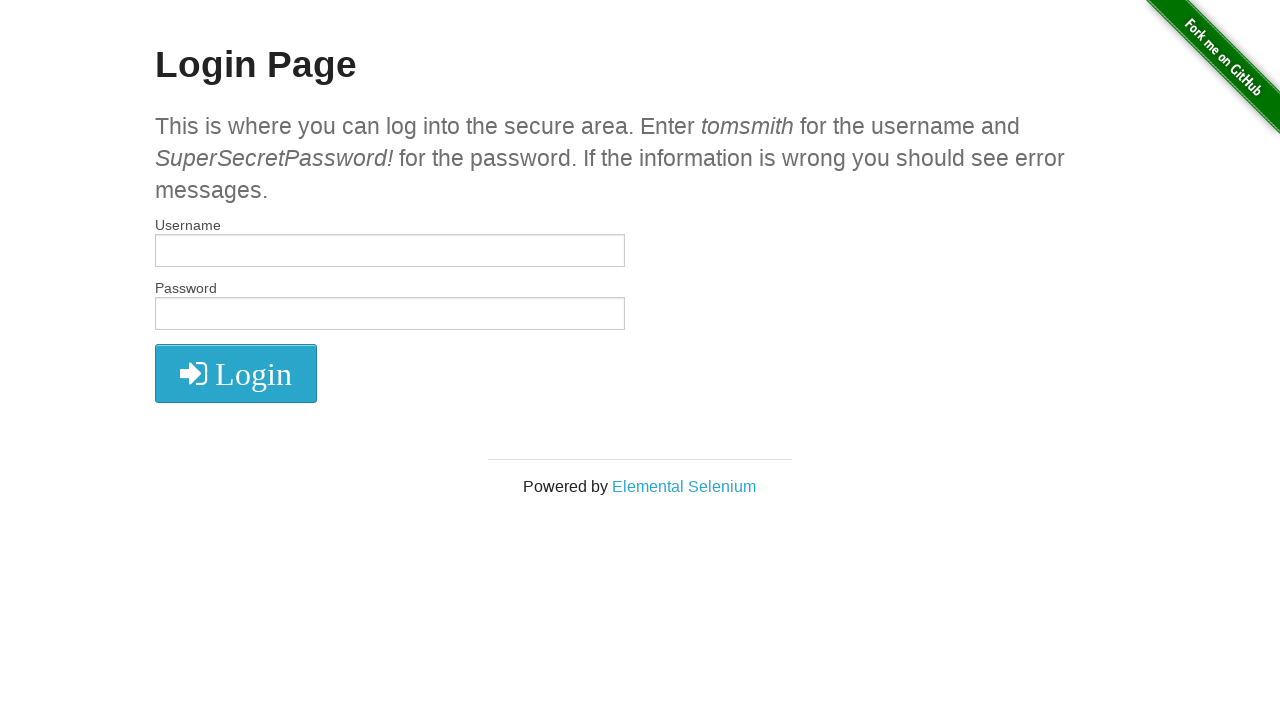

Retrieved all label text contents from the form
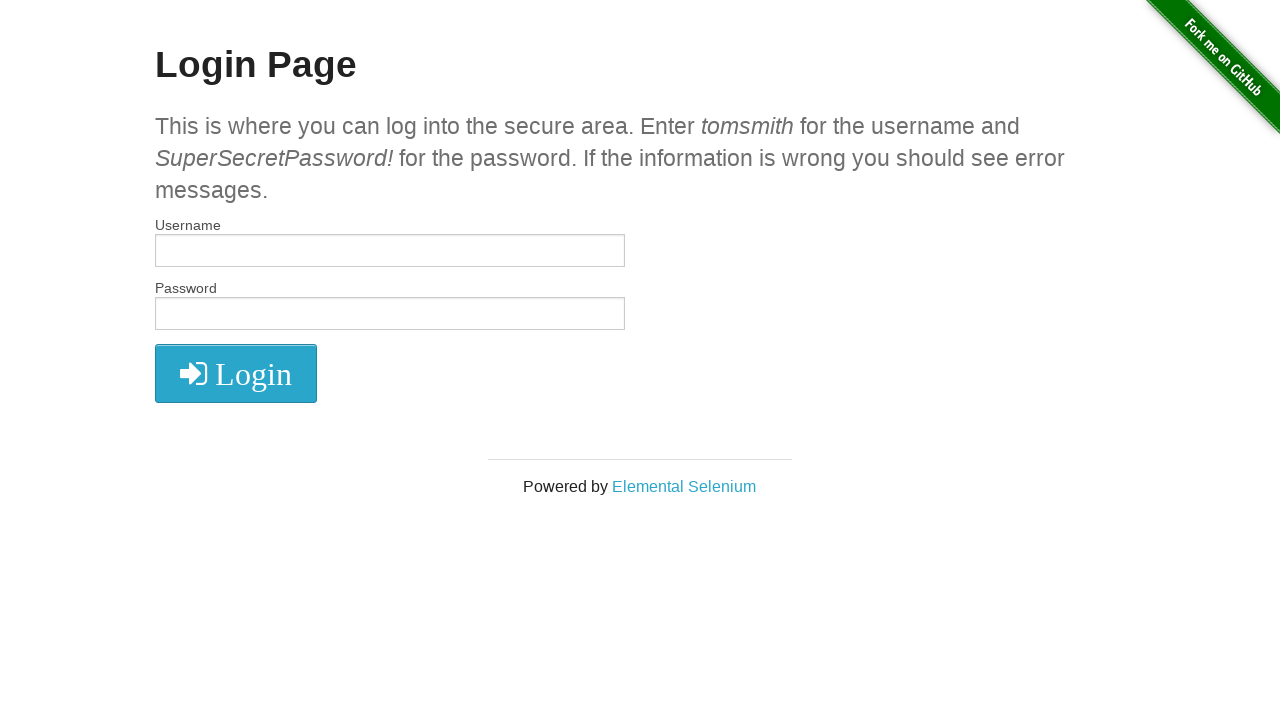

Verified Username label is present on the login form
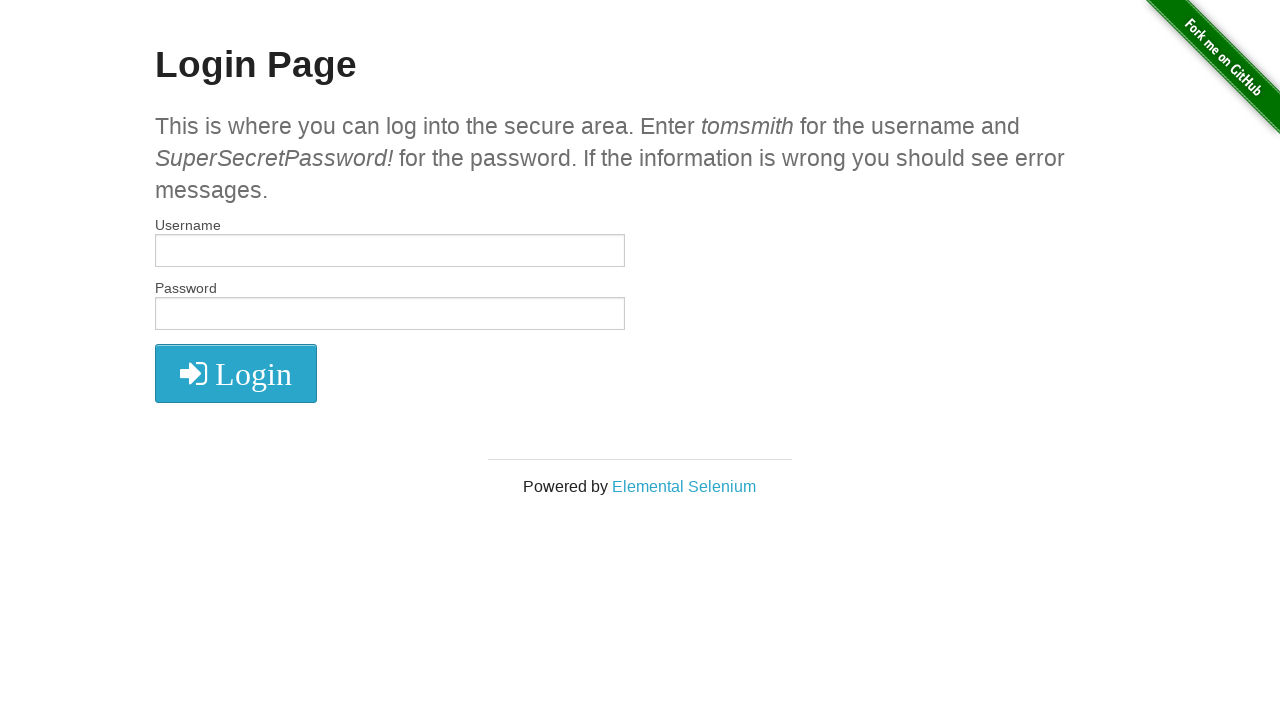

Verified Password label is present on the login form
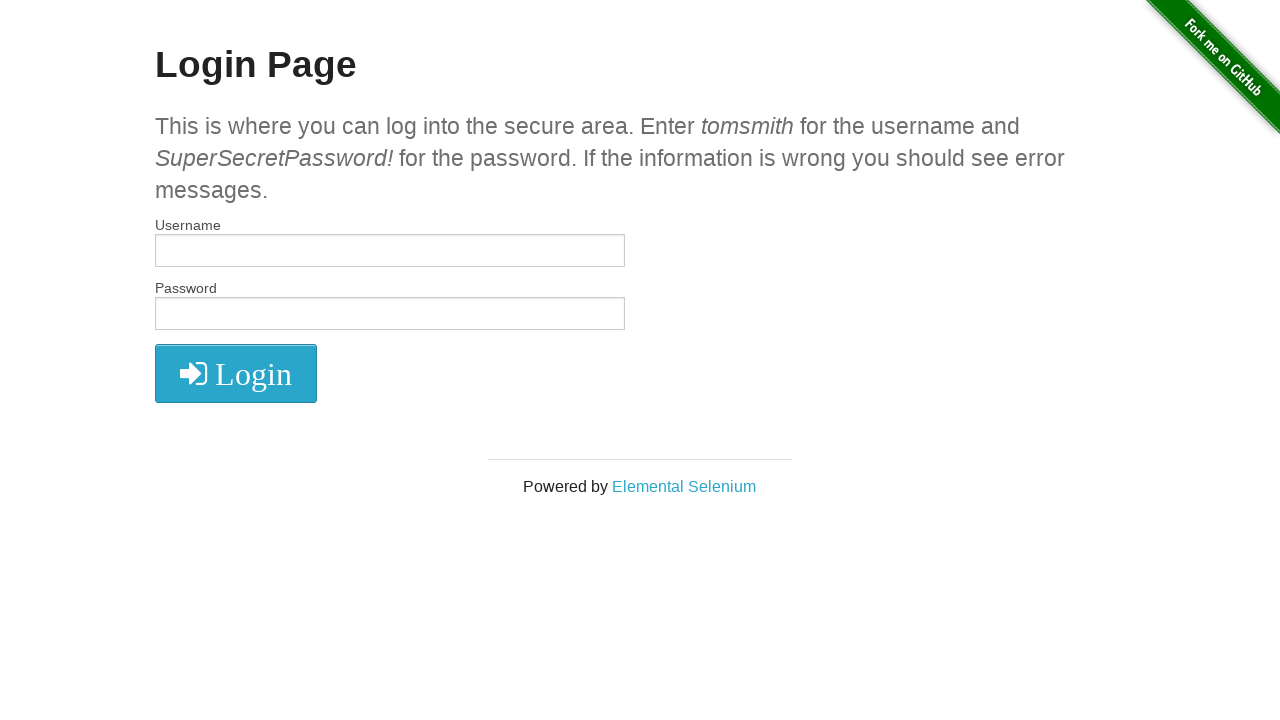

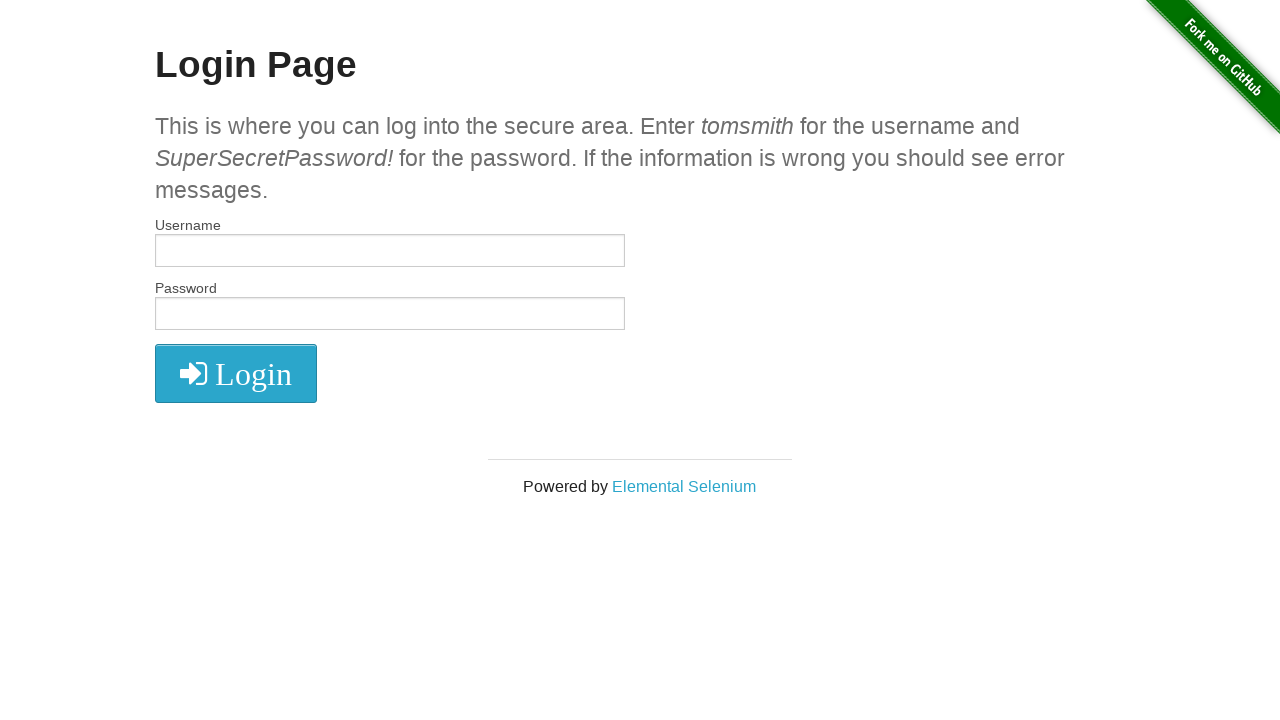